Tests hover functionality by hovering over the first image and verifying that the associated user information becomes visible

Starting URL: http://practice.cydeo.com/hovers

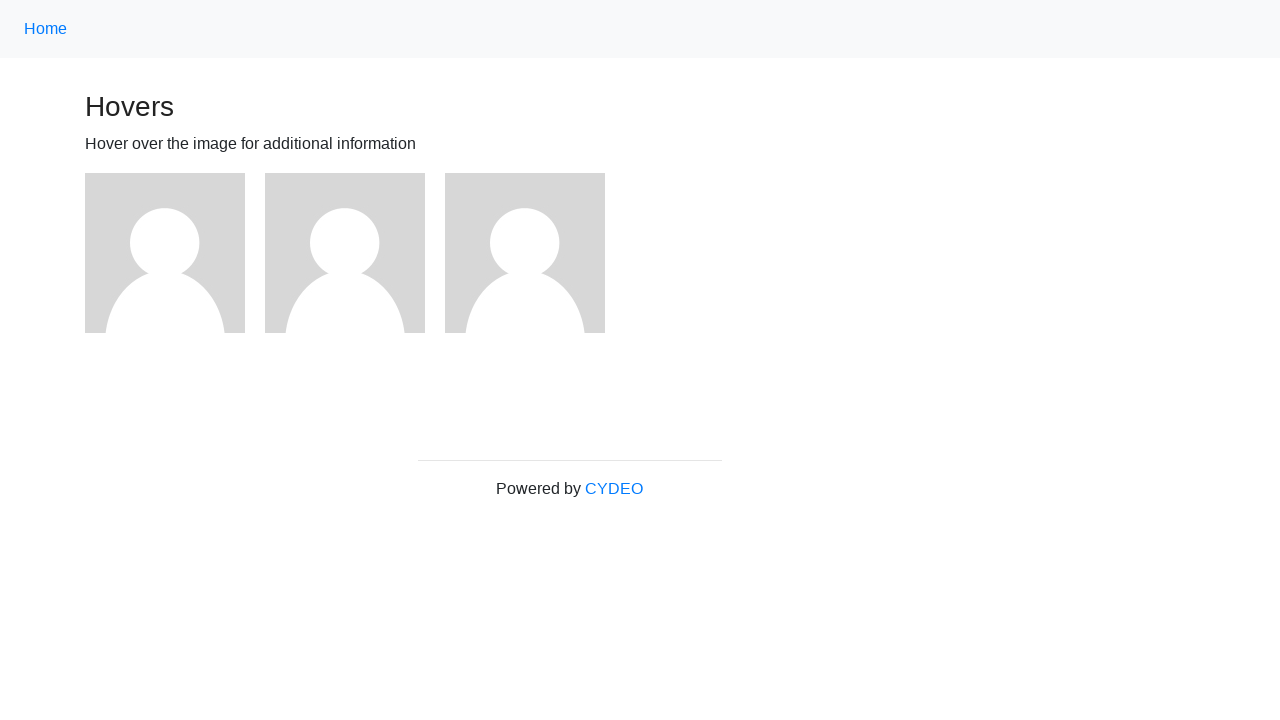

Located the first figure/image element
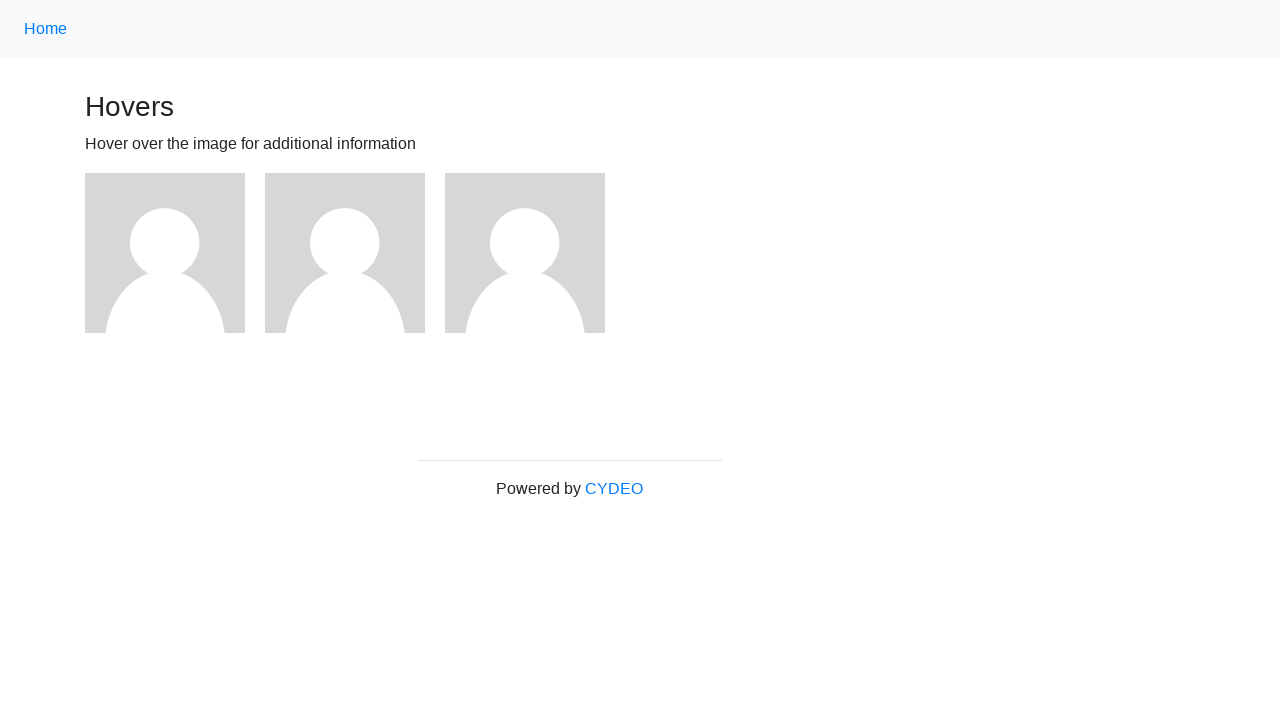

Hovered over the first image at (175, 253) on xpath=//div[@class='figure'] >> nth=0
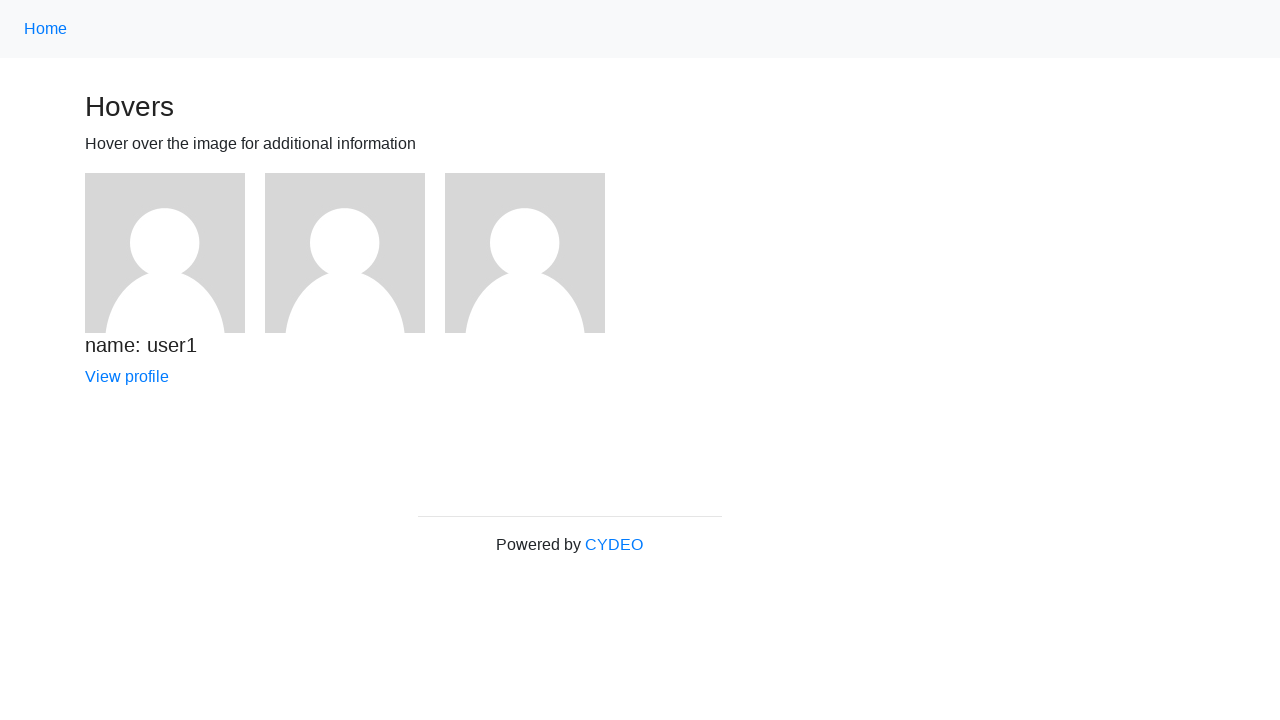

User information (h5 element) became visible after hover
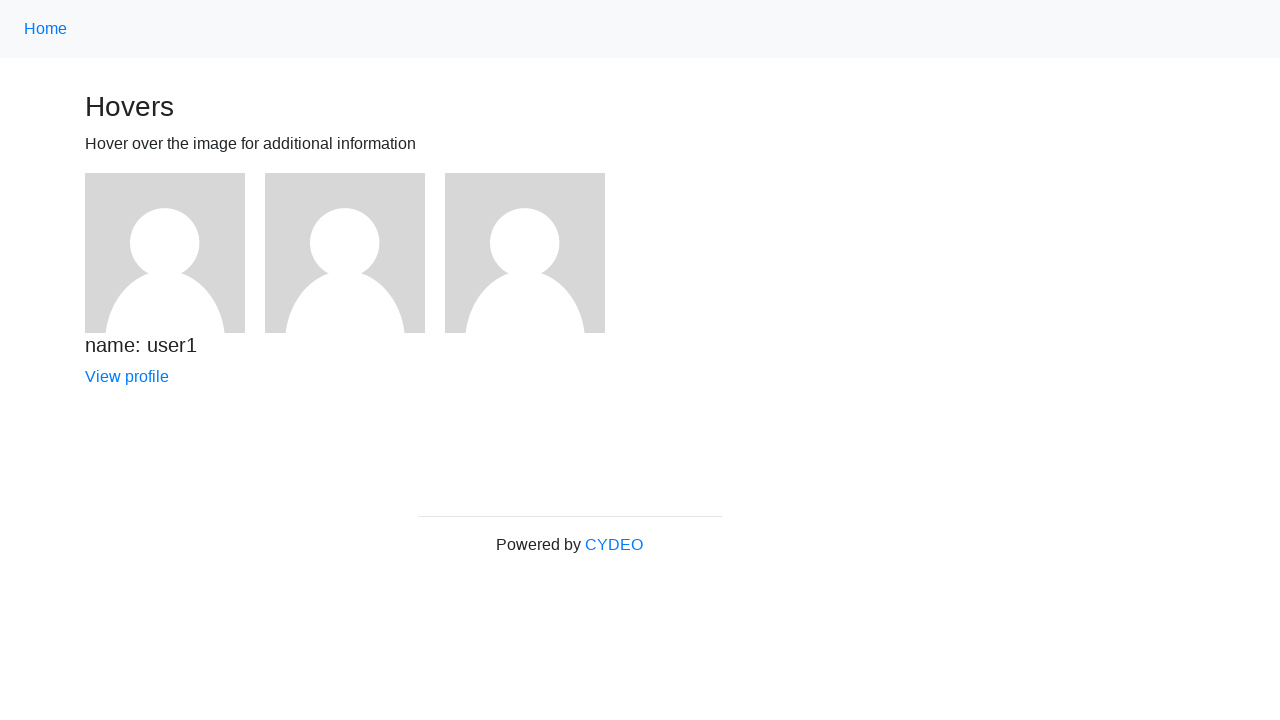

Verified that user information is visible
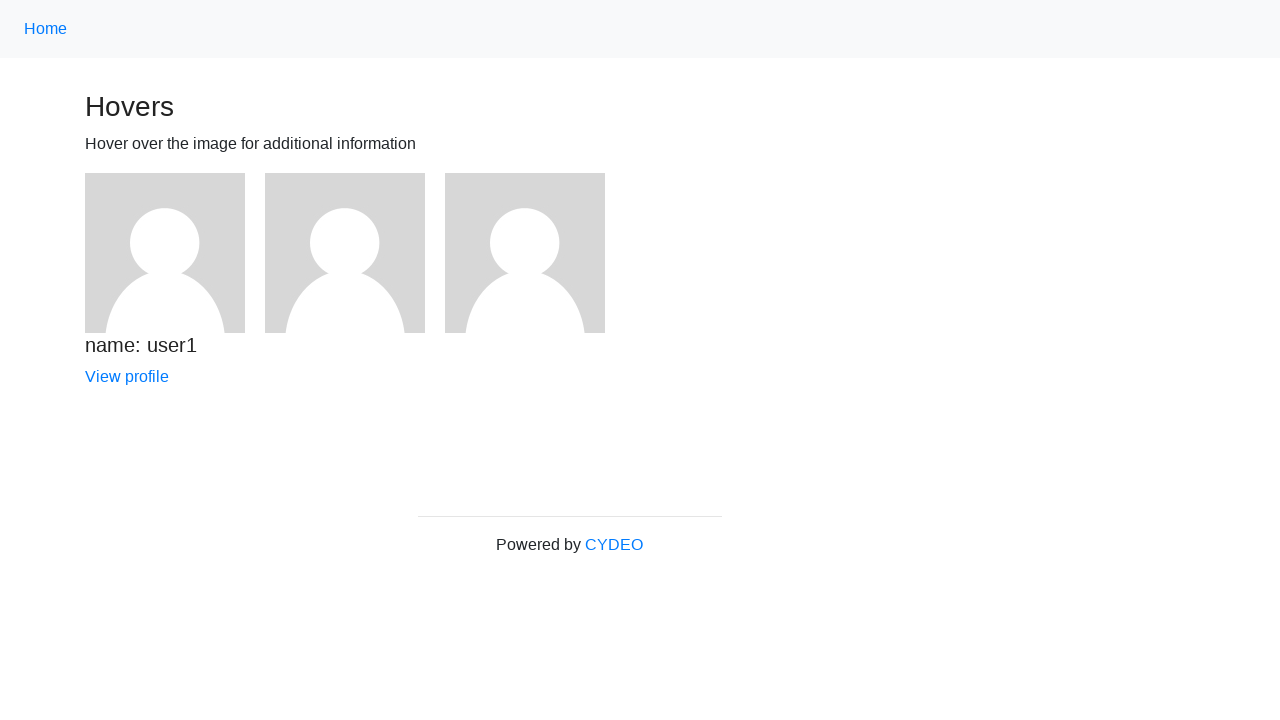

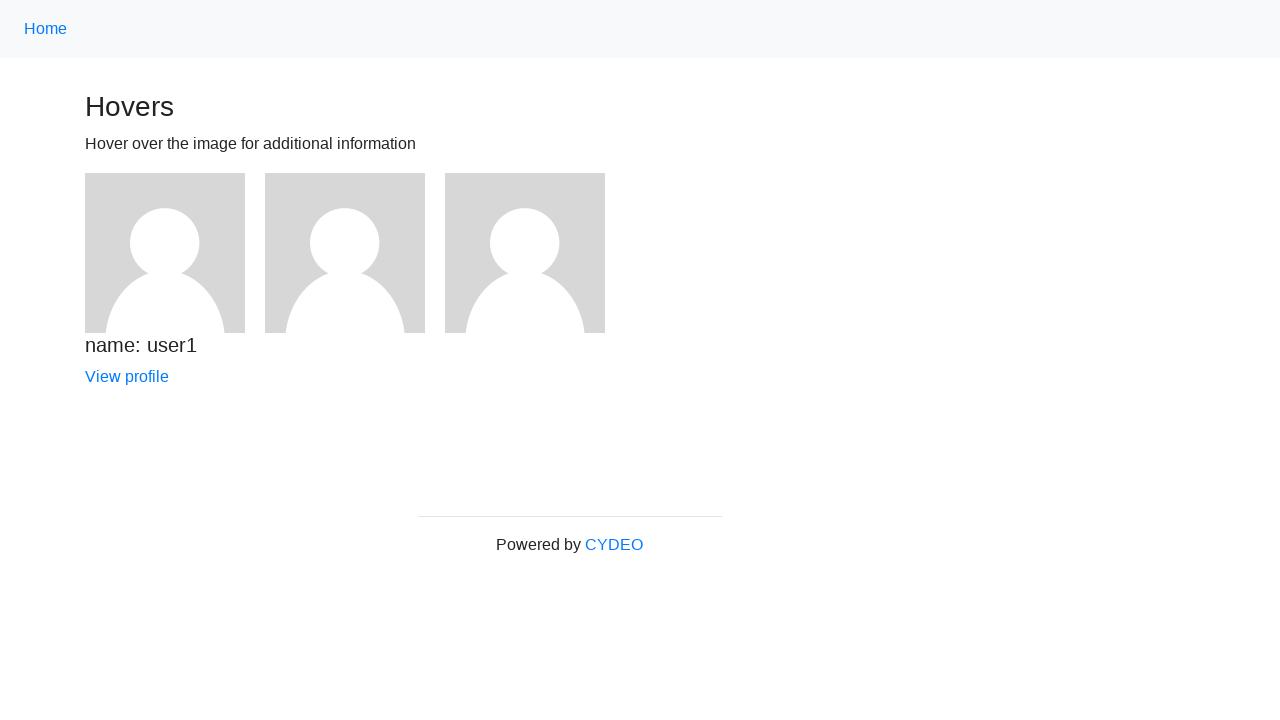